Tests sorting the Due column in ascending order using semantic class selectors on the second table with helpful locators

Starting URL: http://the-internet.herokuapp.com/tables

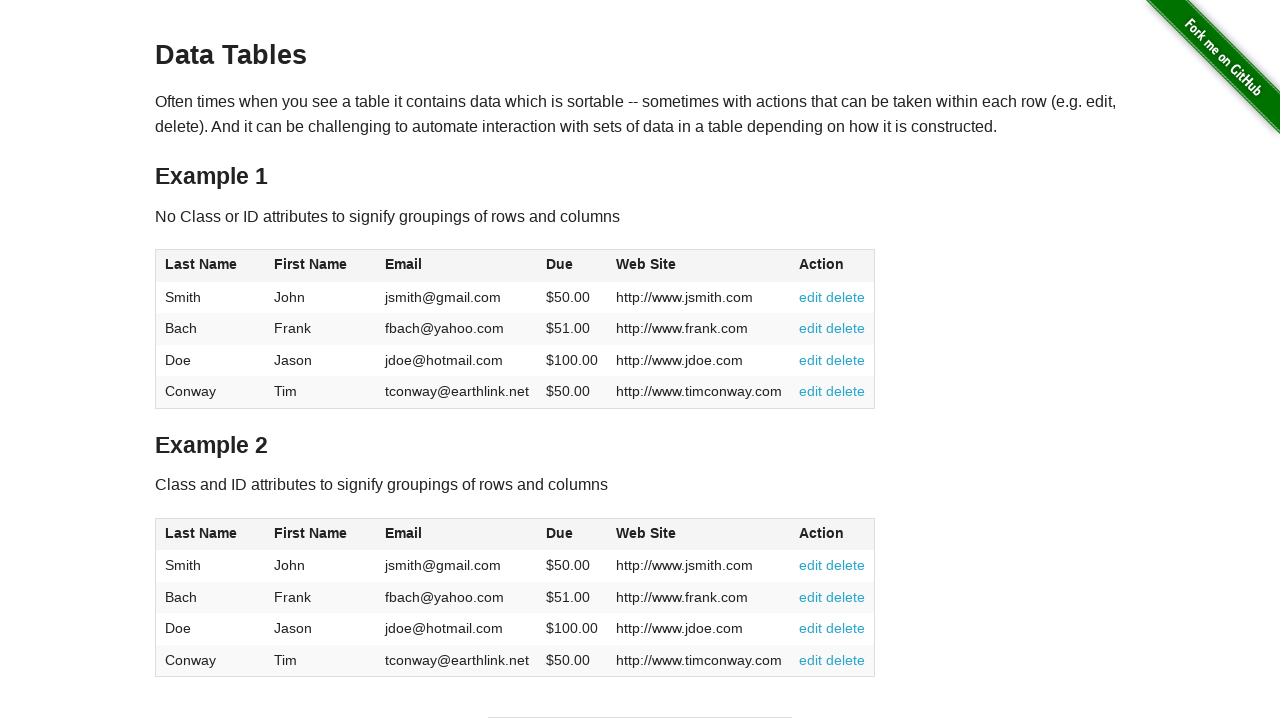

Clicked Due column header in second table to sort at (560, 533) on #table2 thead .dues
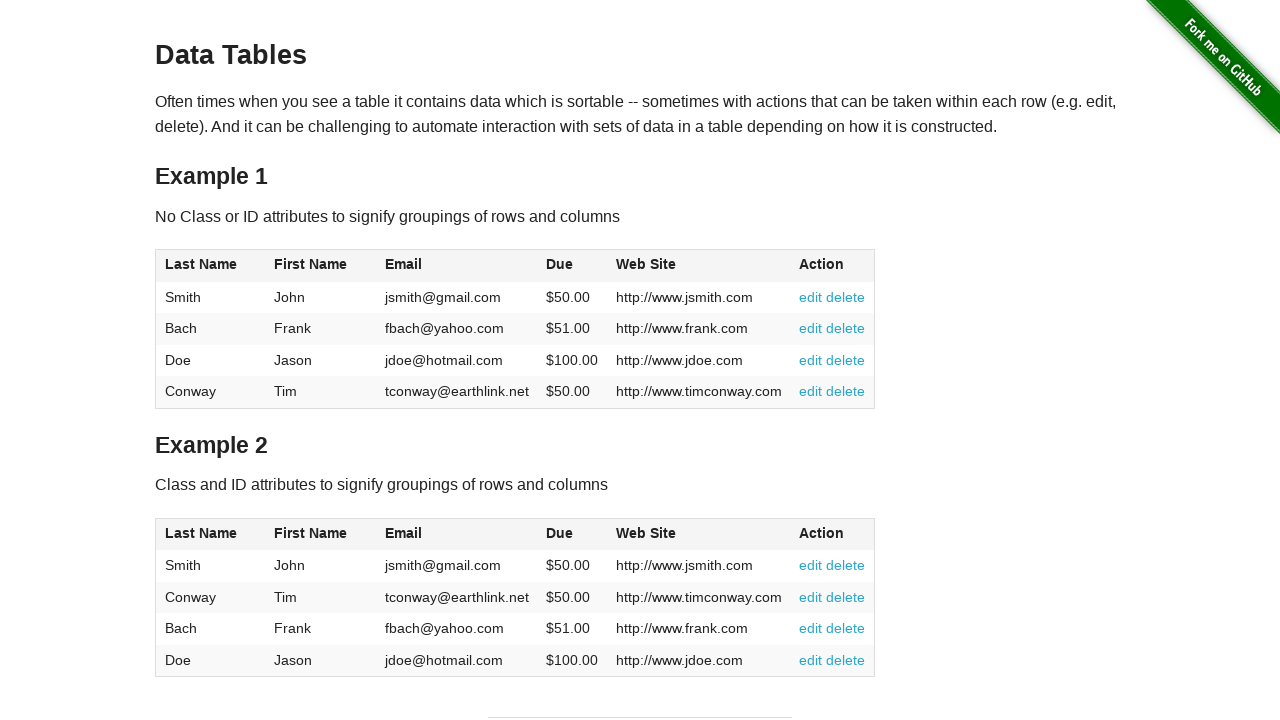

Due column data in second table became available
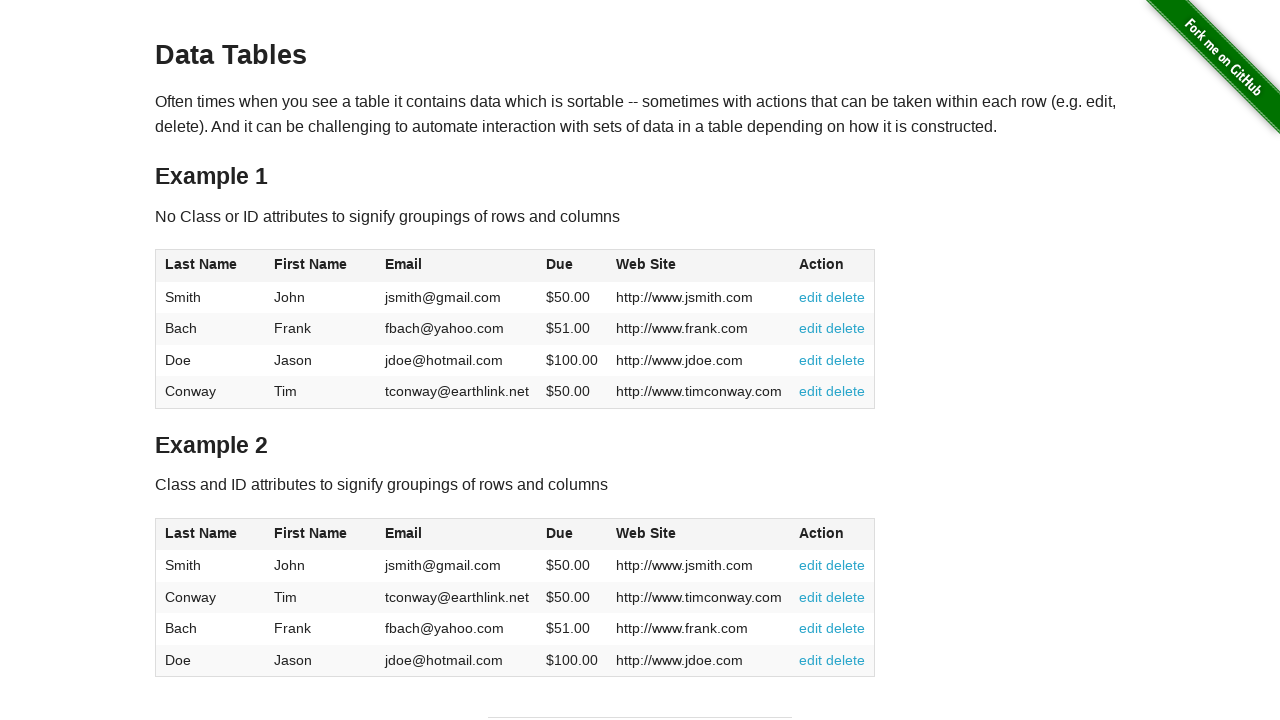

Retrieved all Due column cells from second table
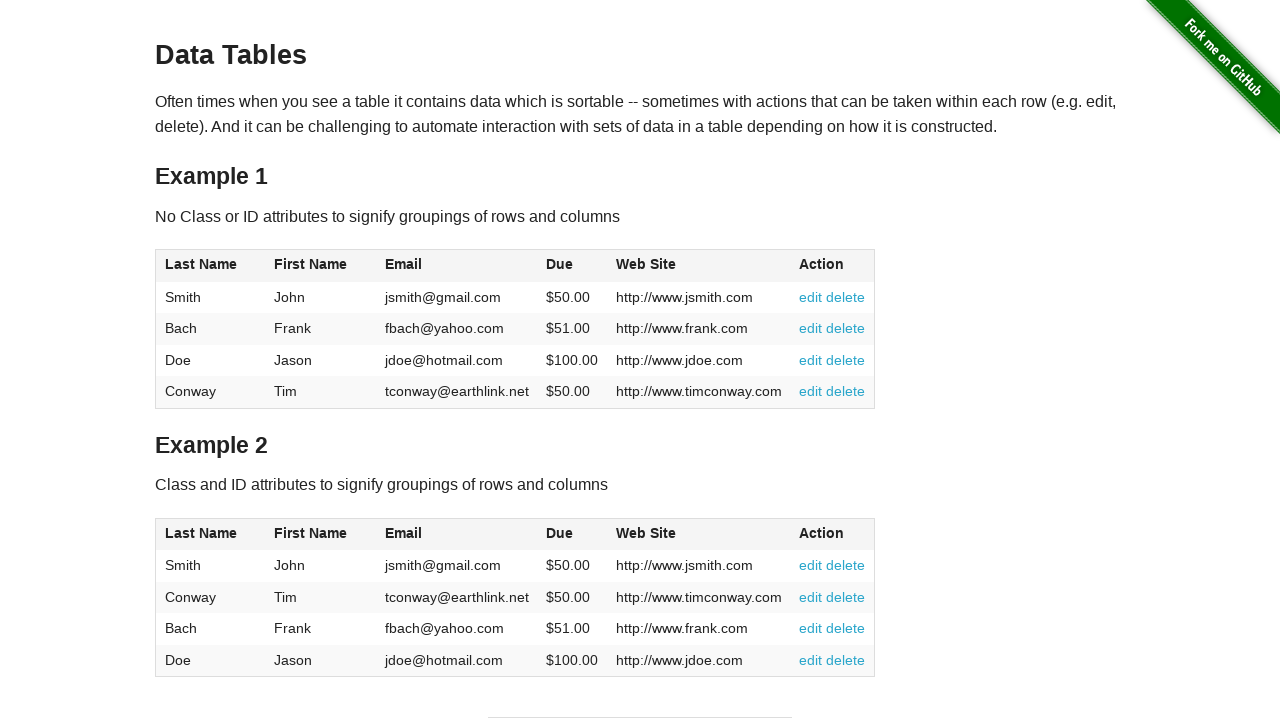

Extracted and converted Due values to floats
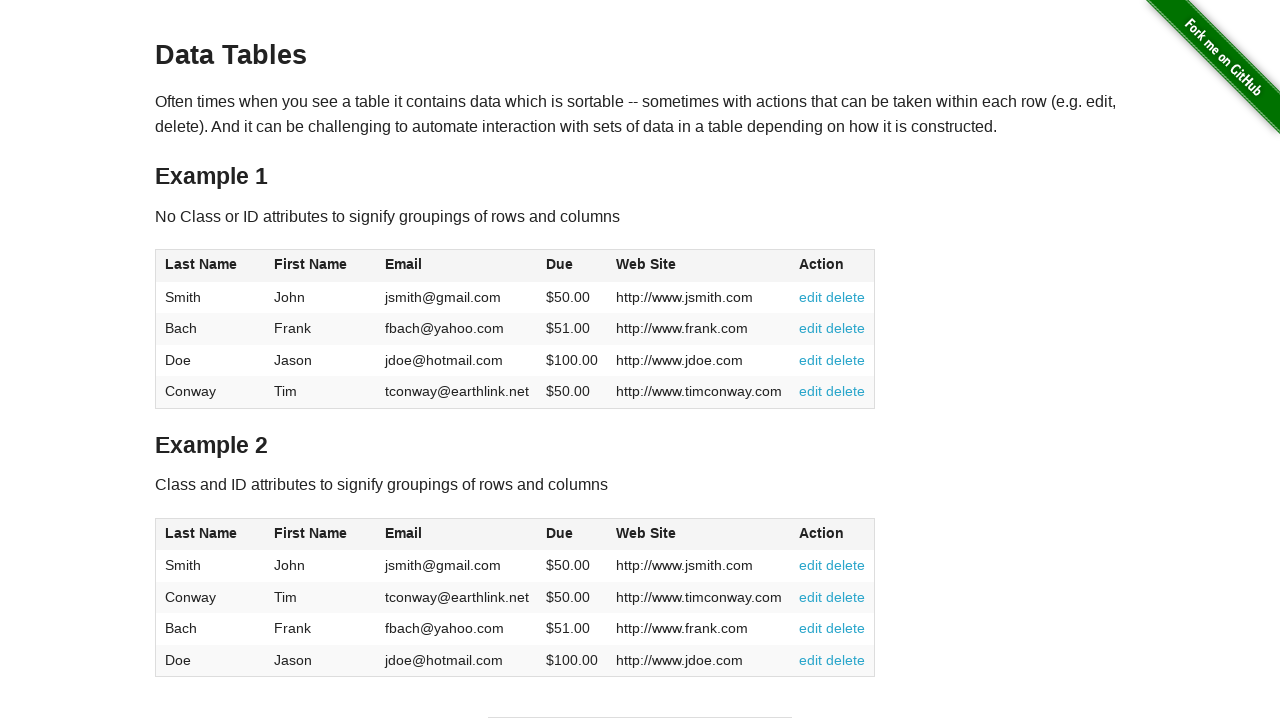

Verified Due column is sorted in ascending order
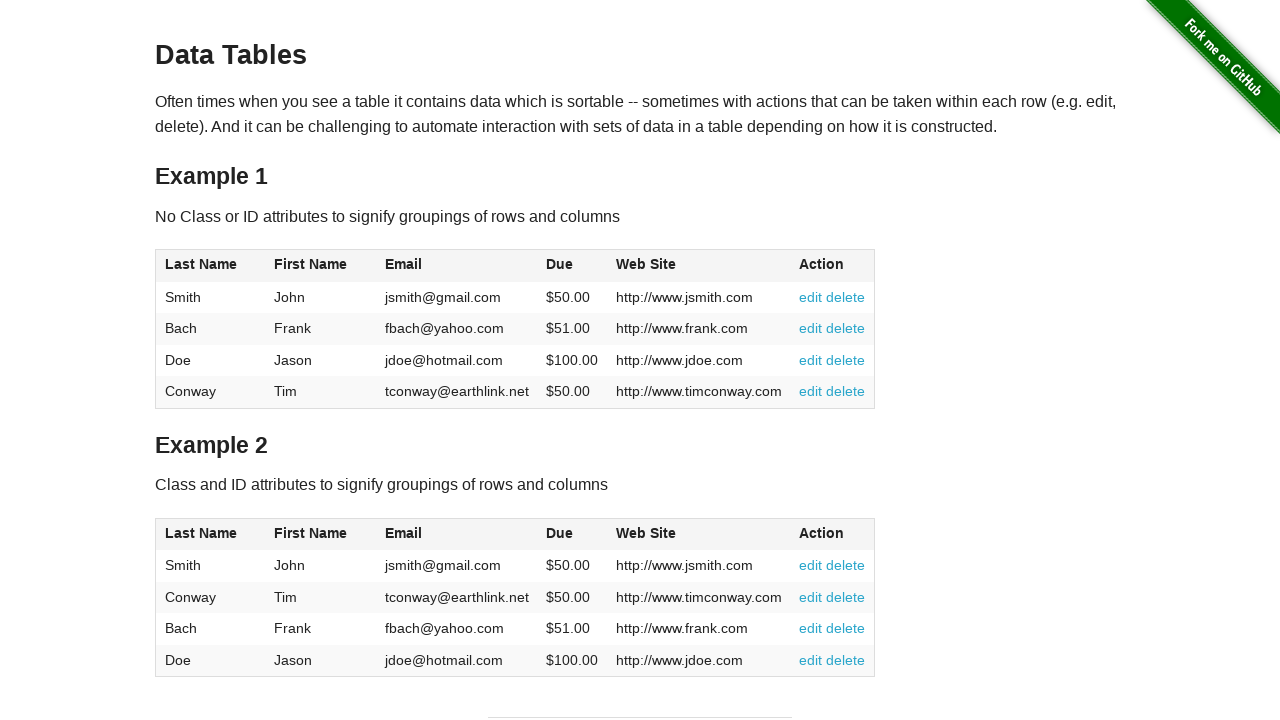

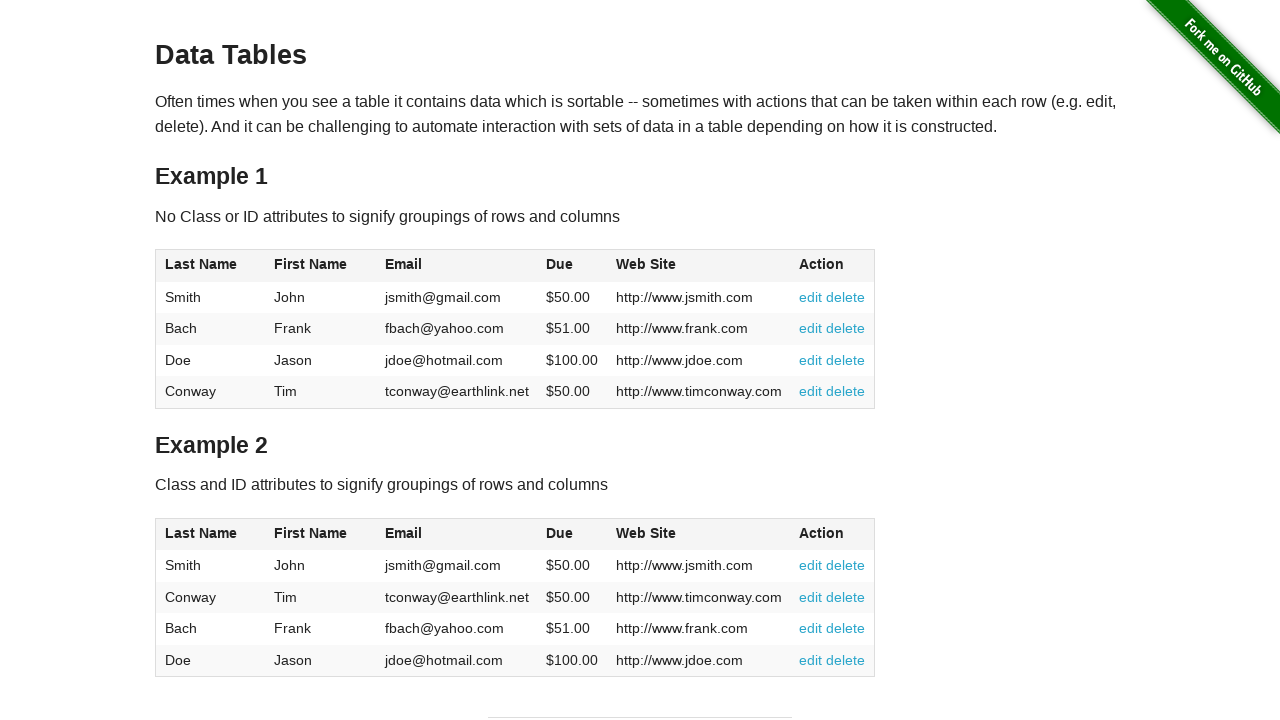